Tests the hotel listing functionality by clicking the hotel list button and verifying that hotels are displayed on the page

Starting URL: http://hotel-v3.progmasters.hu/

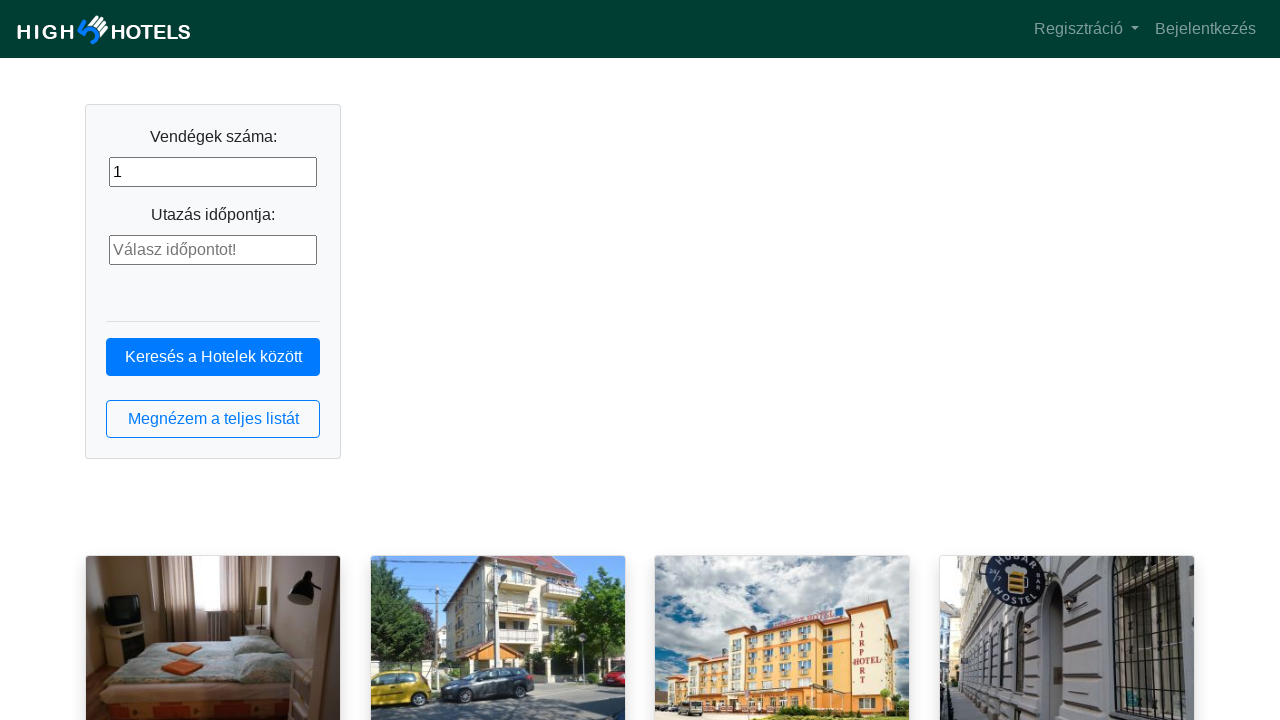

Clicked the hotel list button at (213, 419) on button.btn.btn-outline-primary.btn-block
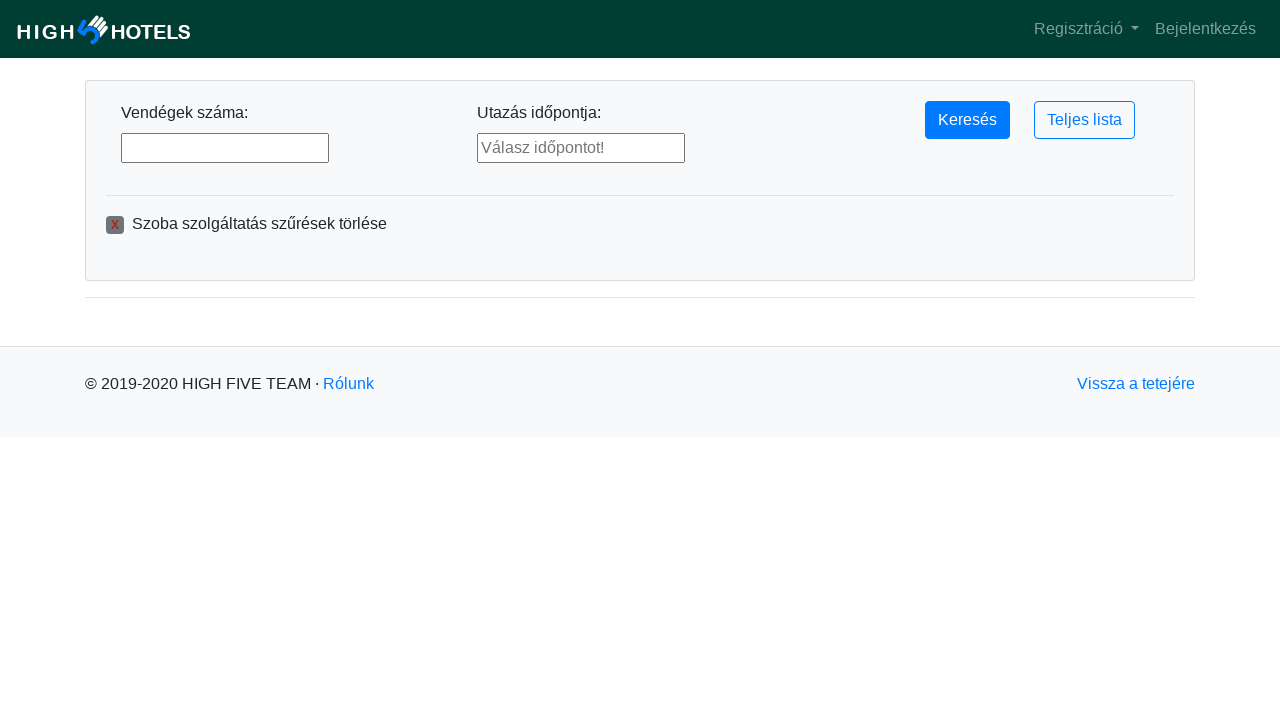

Waited for hotel list to load
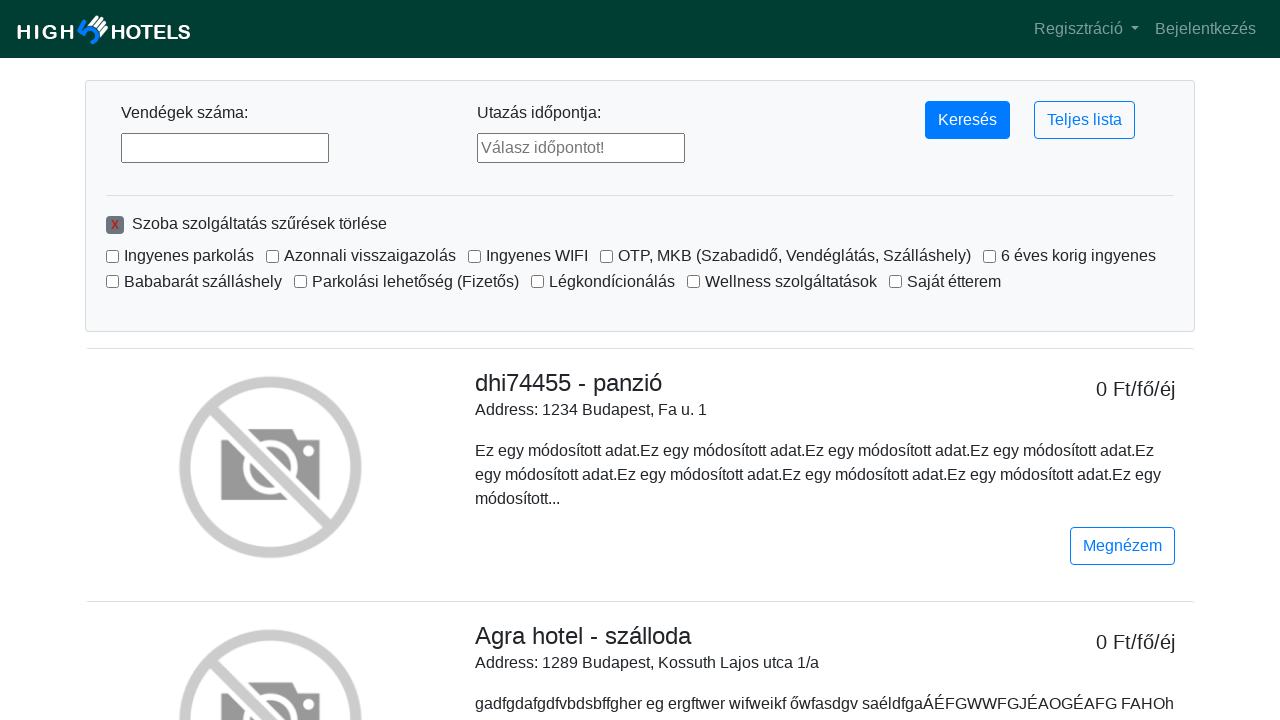

Located hotel list elements
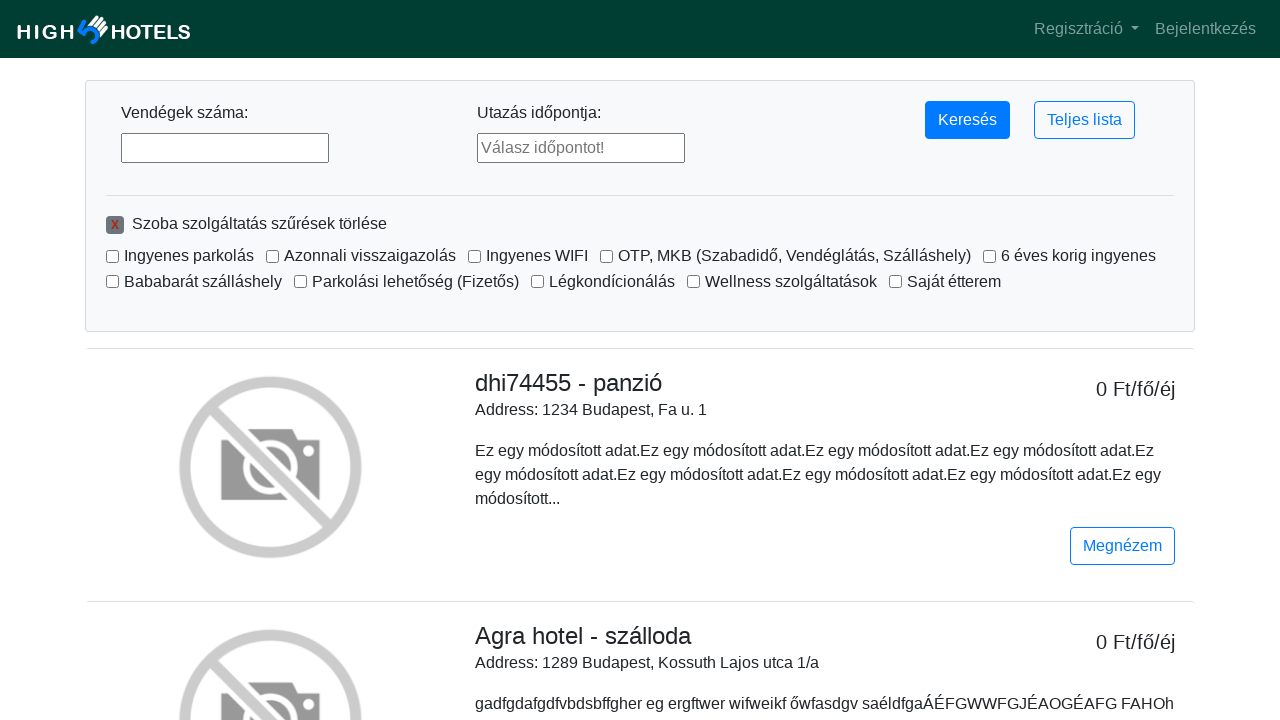

Verified first hotel card is displayed
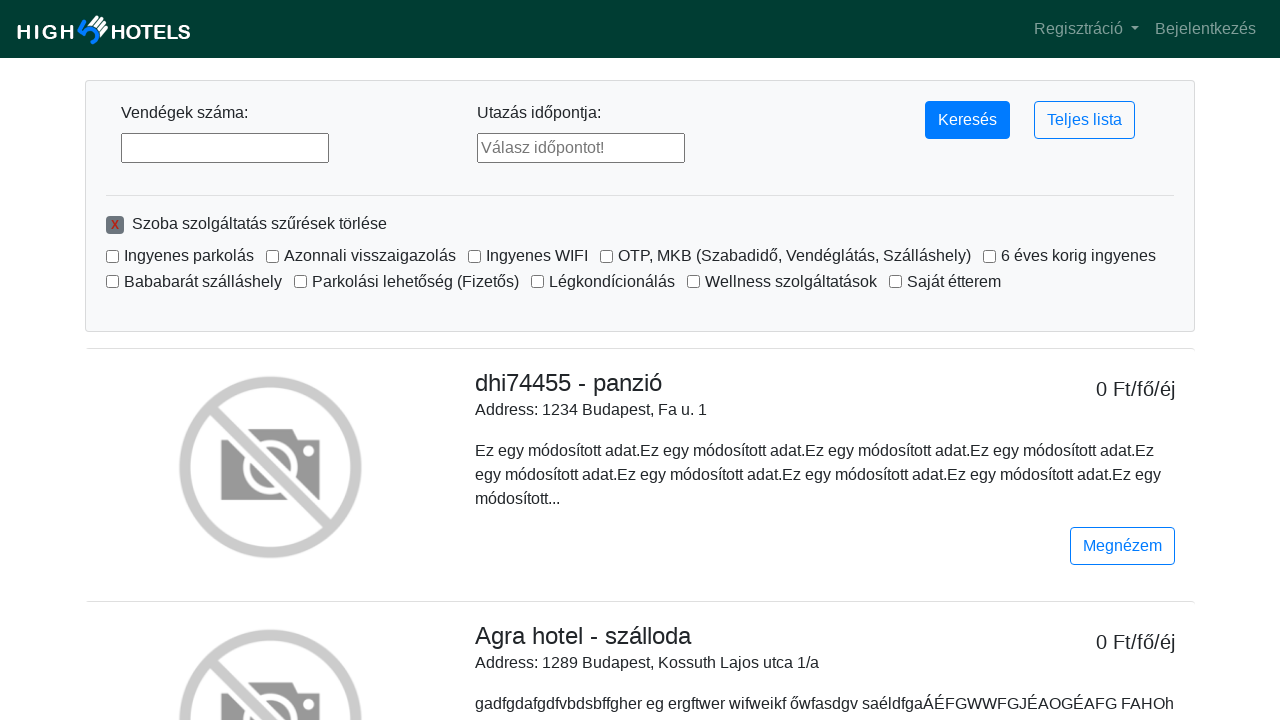

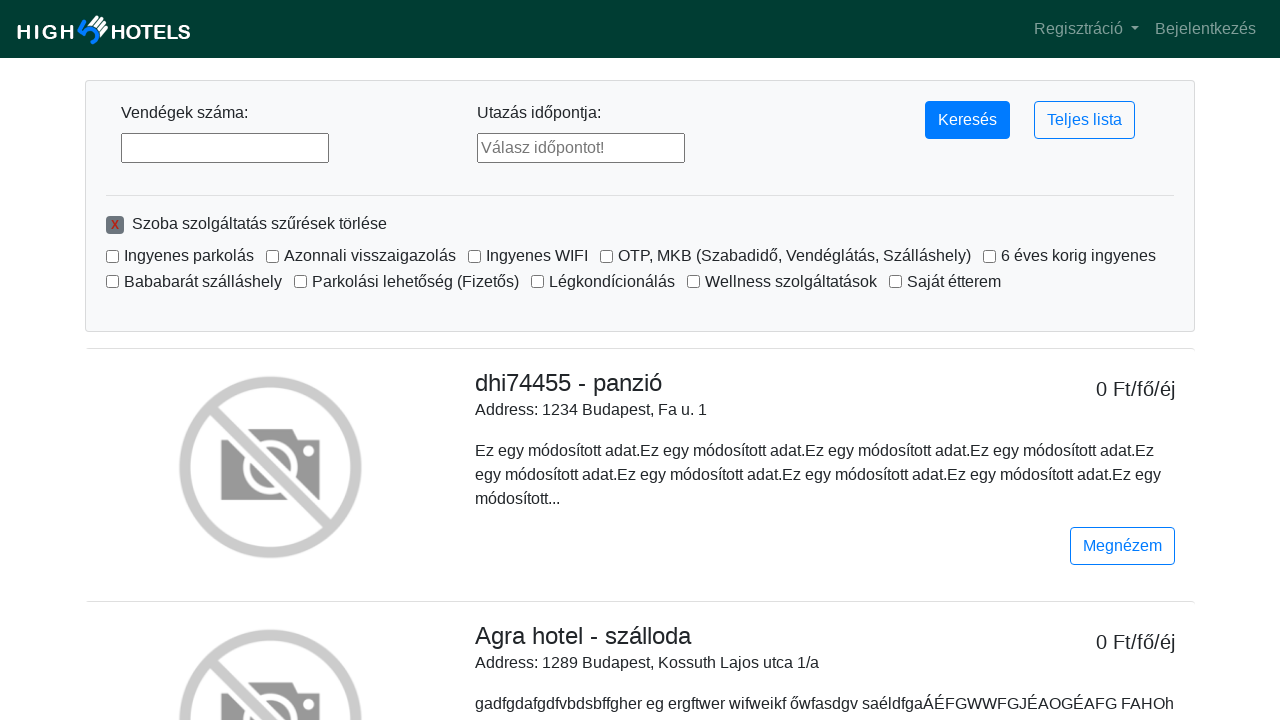